Tests password validation with a 7-character string containing only letters

Starting URL: https://testpages.eviltester.com/styled/apps/7charval/simple7charvalidation.html

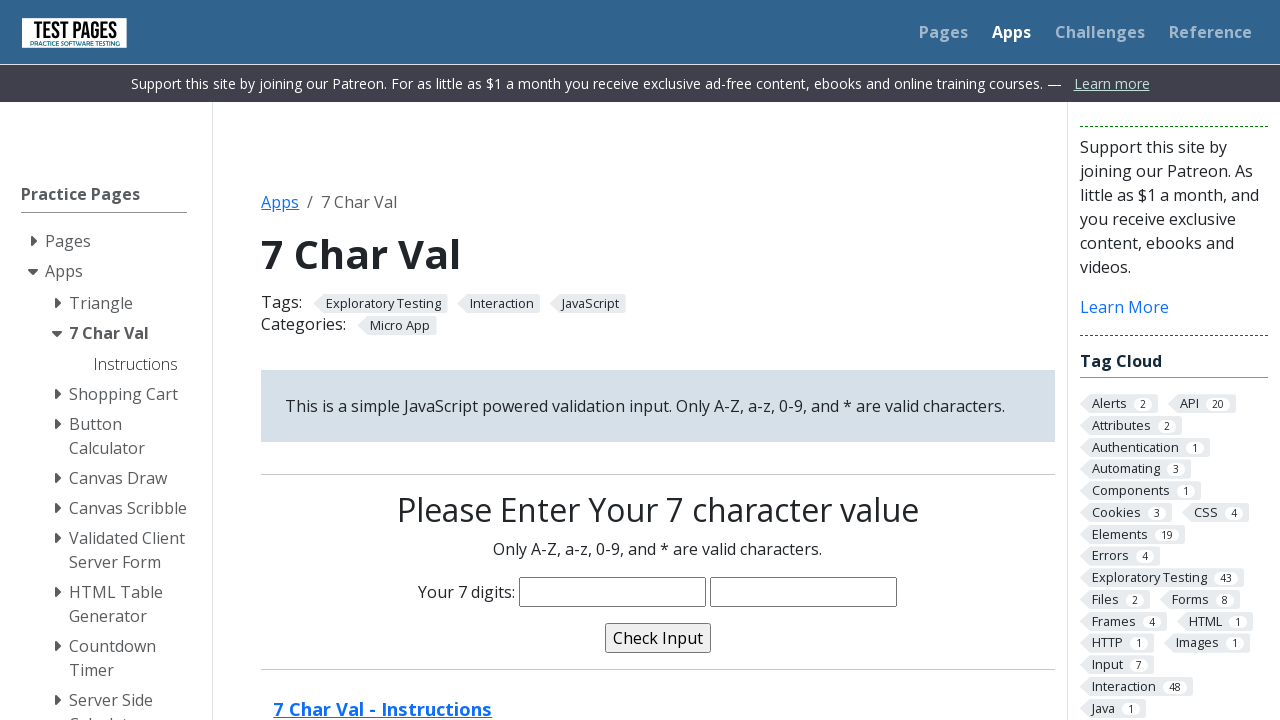

Filled password field with 7-letter string 'abedsaa' on input[name='characters']
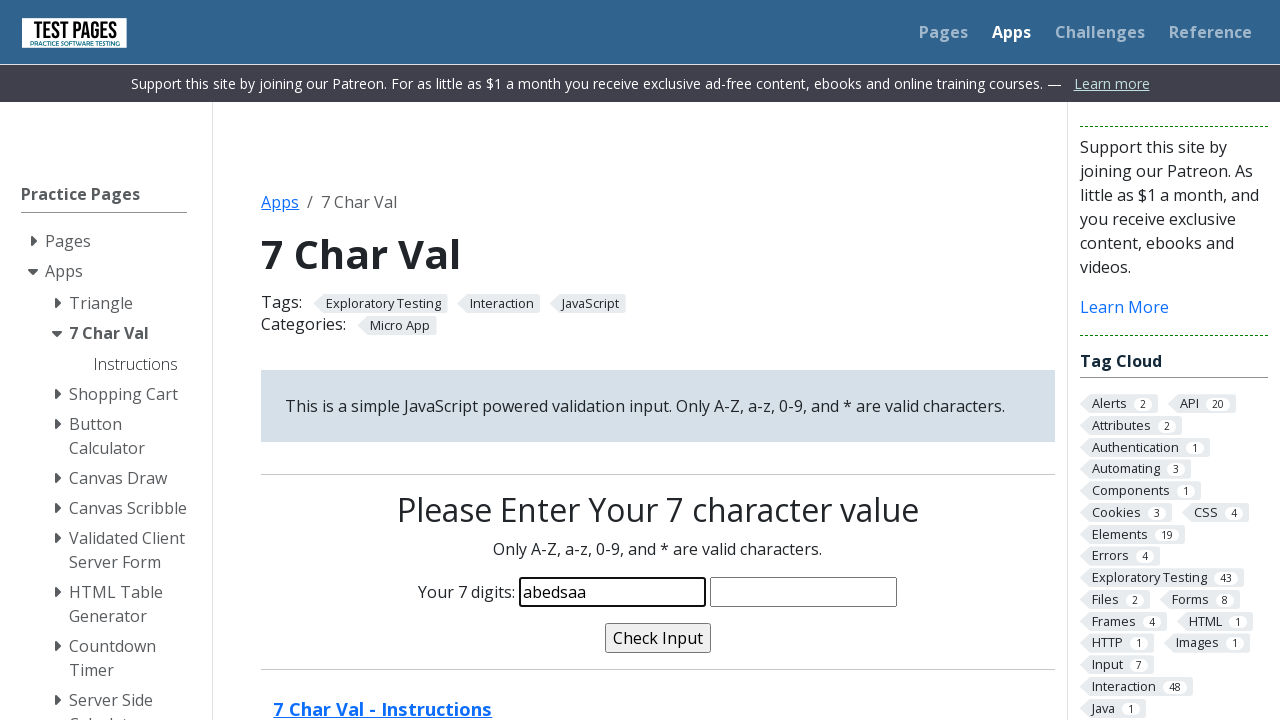

Clicked validate button to test password at (658, 638) on input[name='validate']
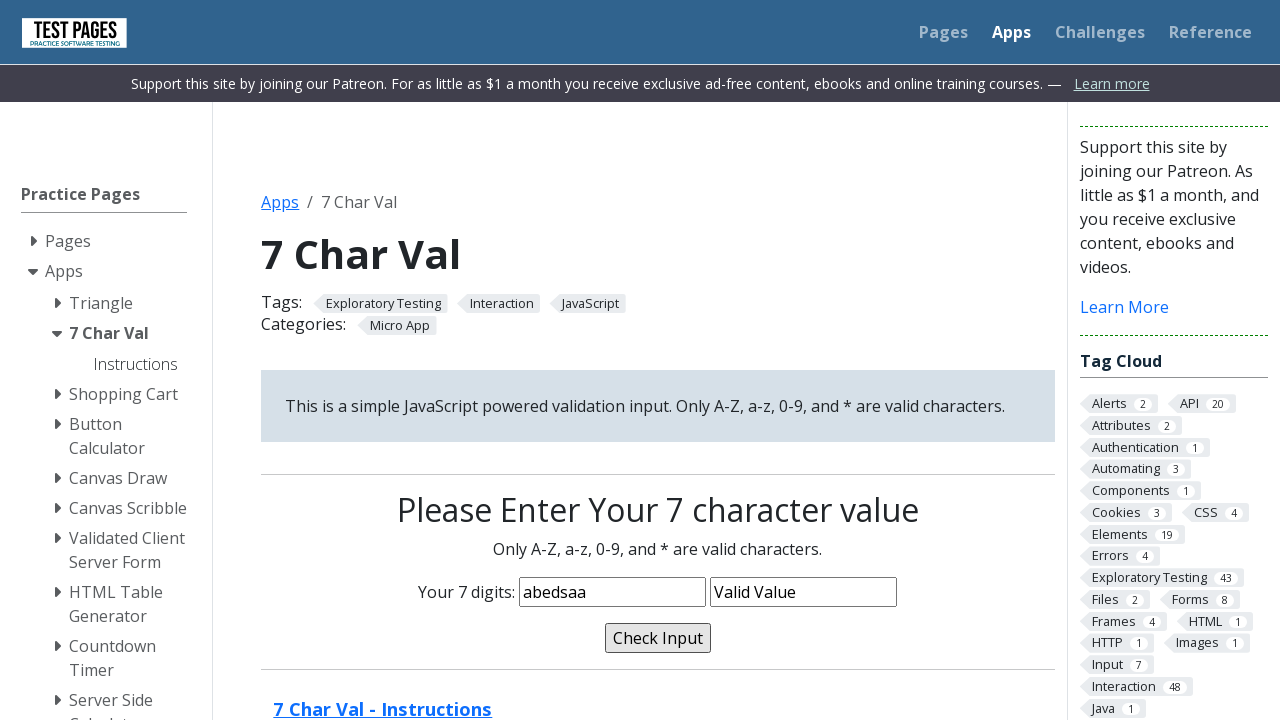

Validation message appeared after clicking validate
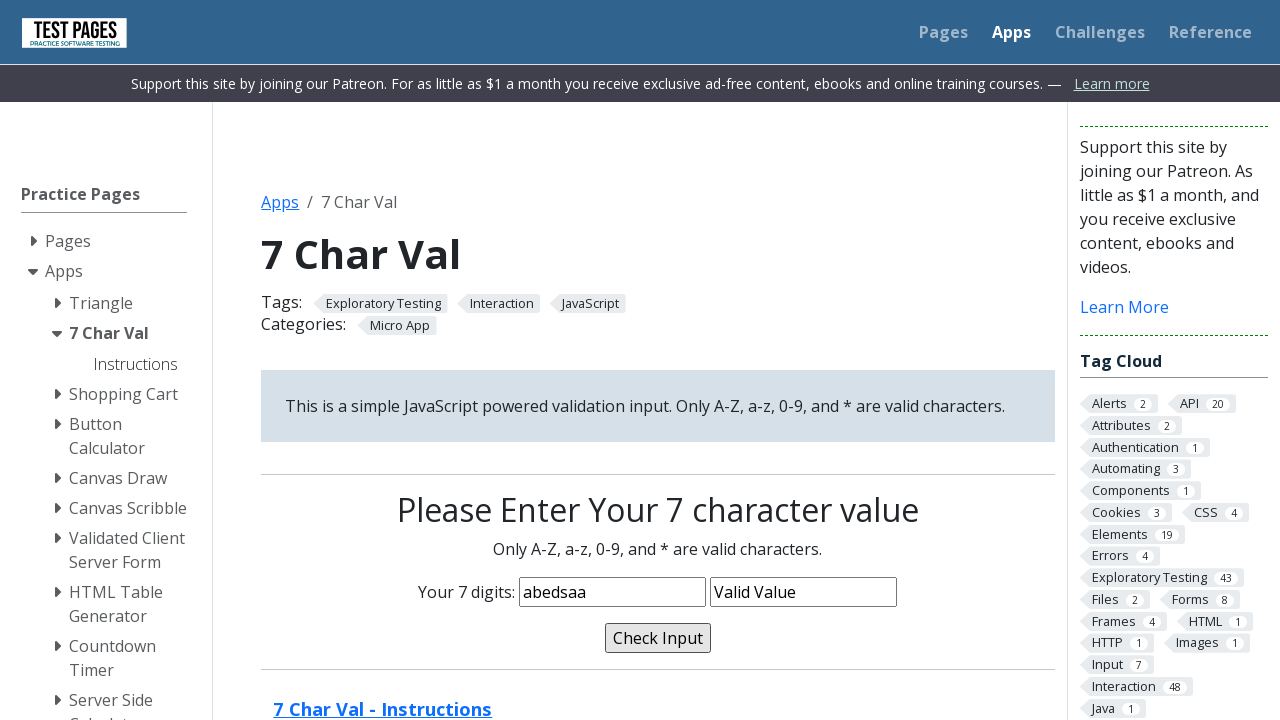

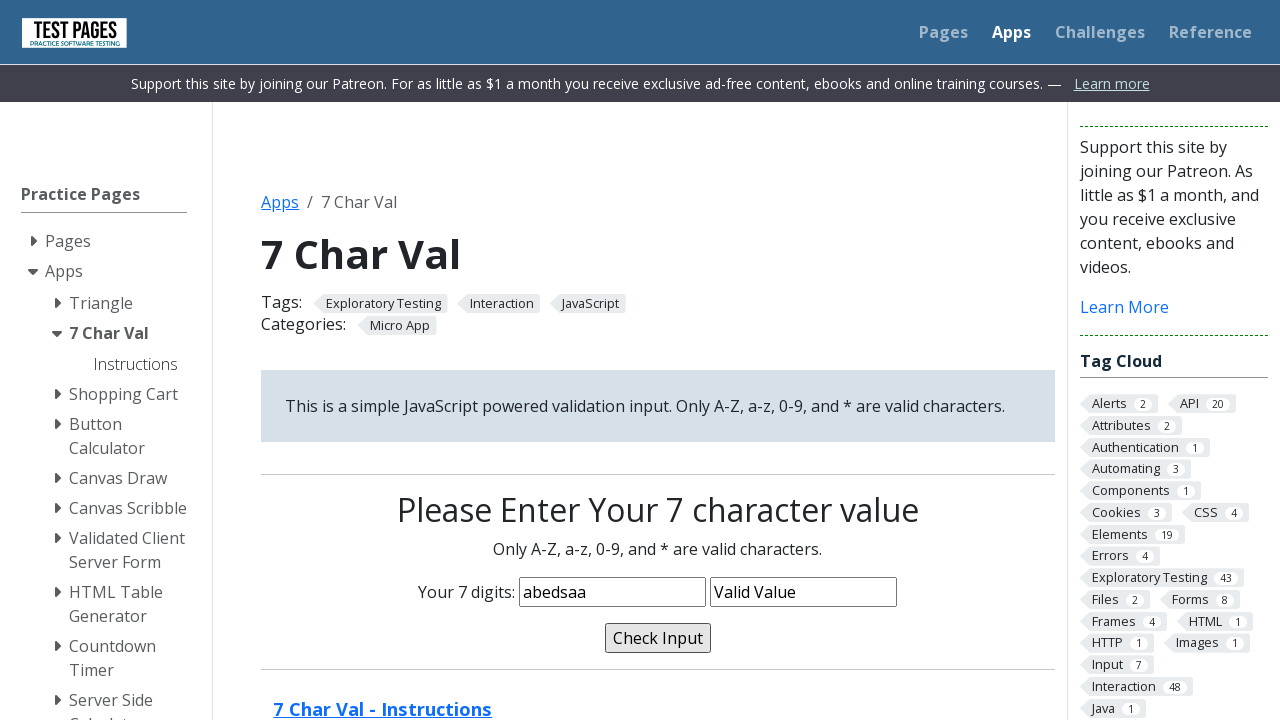